Tests checkbox interactions by checking and unchecking individual checkboxes

Starting URL: https://the-internet.herokuapp.com/checkboxes

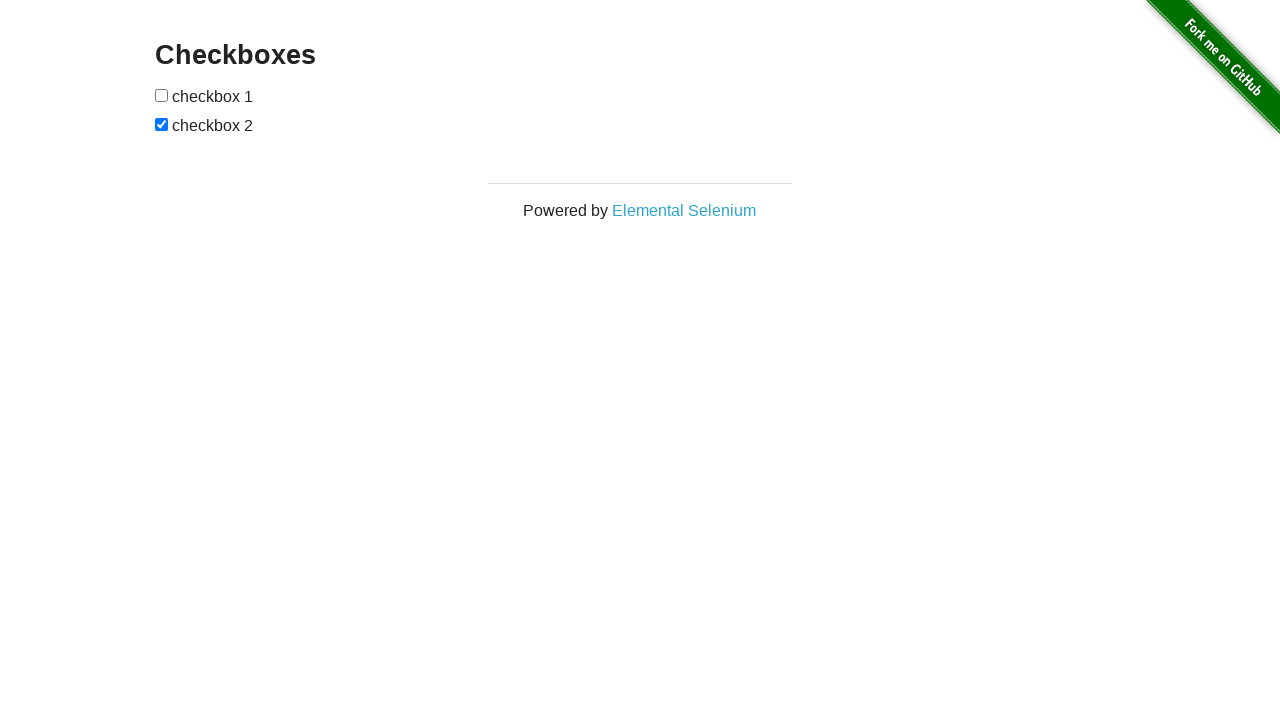

Waited for checkboxes container to load
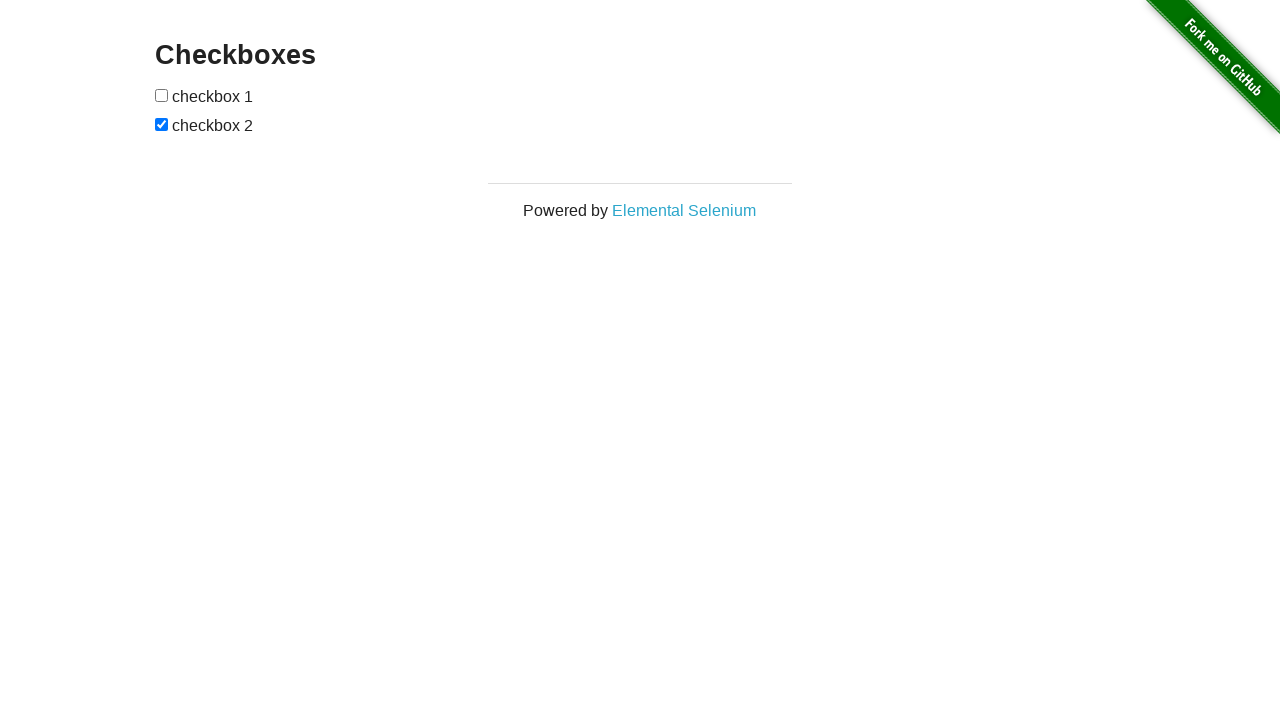

Checked first checkbox (first attempt) at (162, 95) on xpath=//form[@id='checkboxes']/input[1]
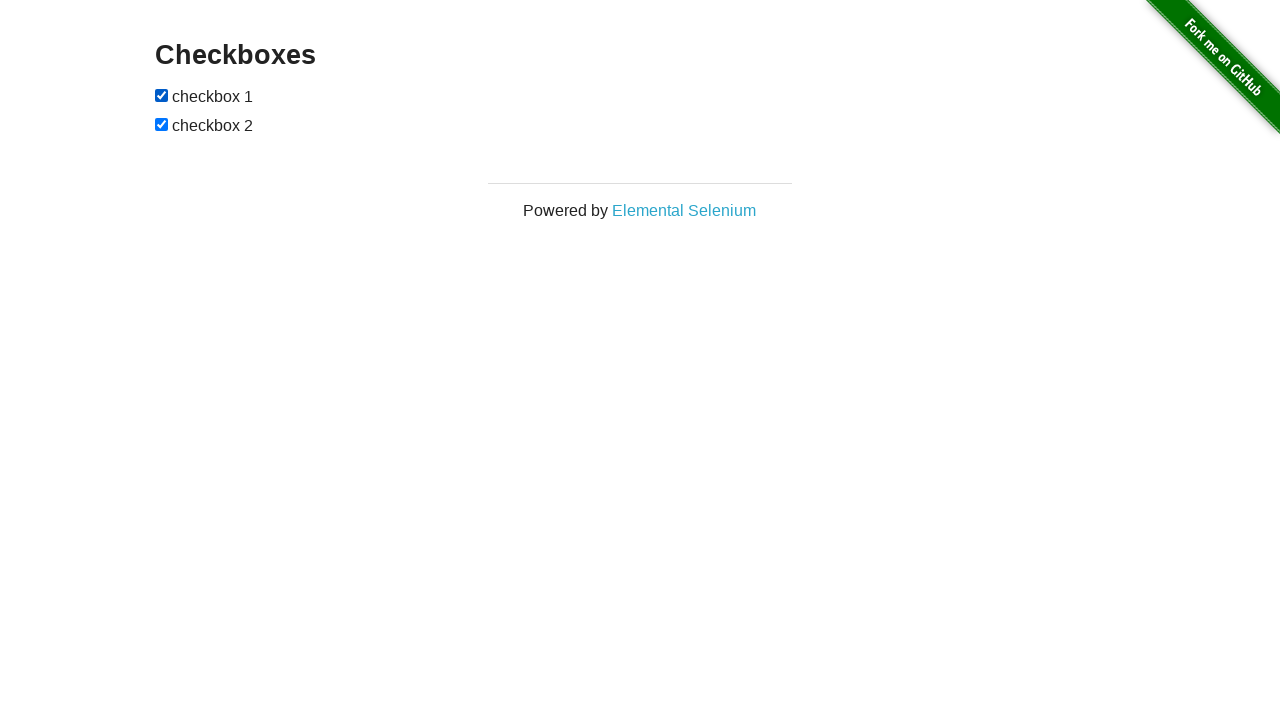

Checked first checkbox (second attempt - idempotent) on xpath=//form[@id='checkboxes']/input[1]
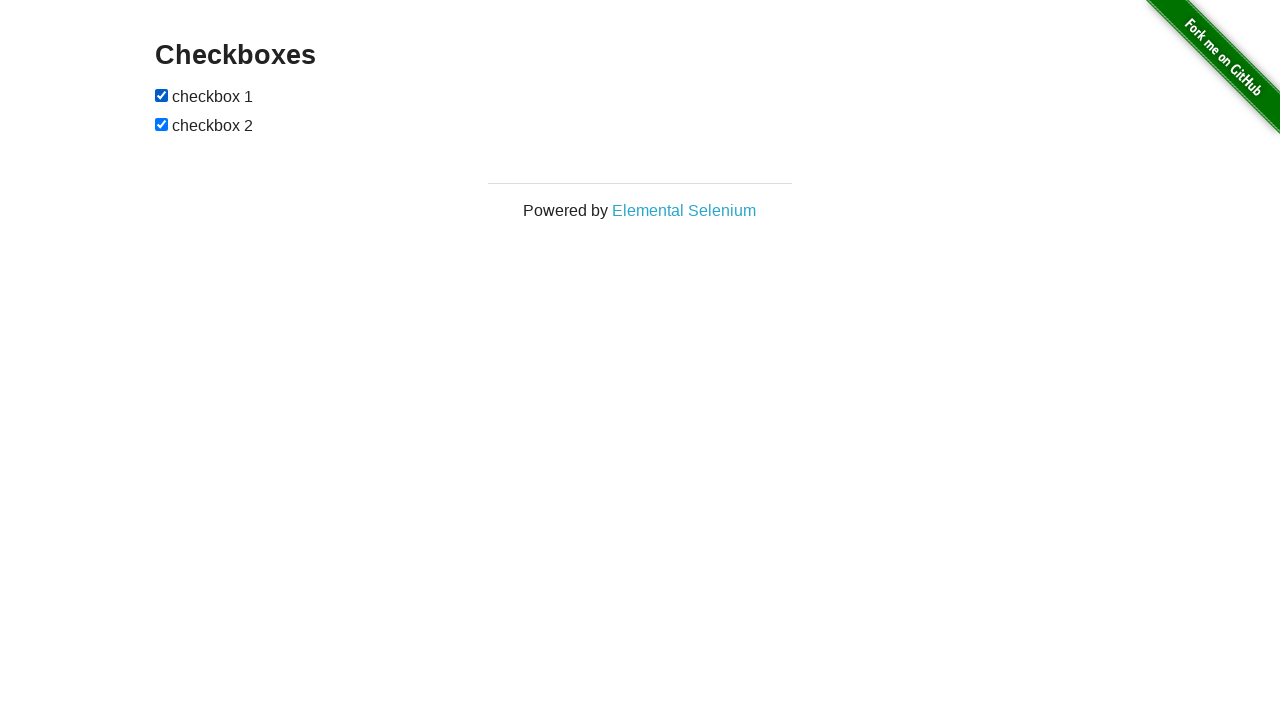

Checked second checkbox (first attempt) on xpath=//form[@id='checkboxes']/input[2]
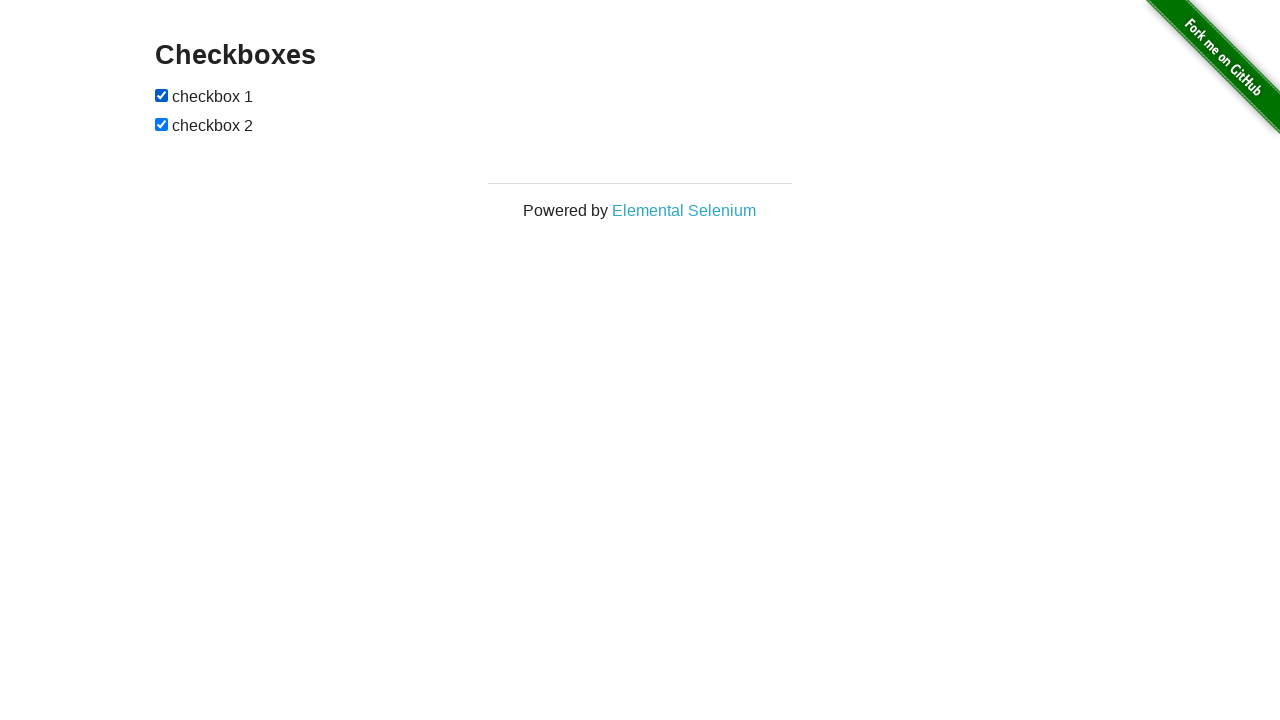

Checked second checkbox (second attempt - idempotent) on xpath=//form[@id='checkboxes']/input[2]
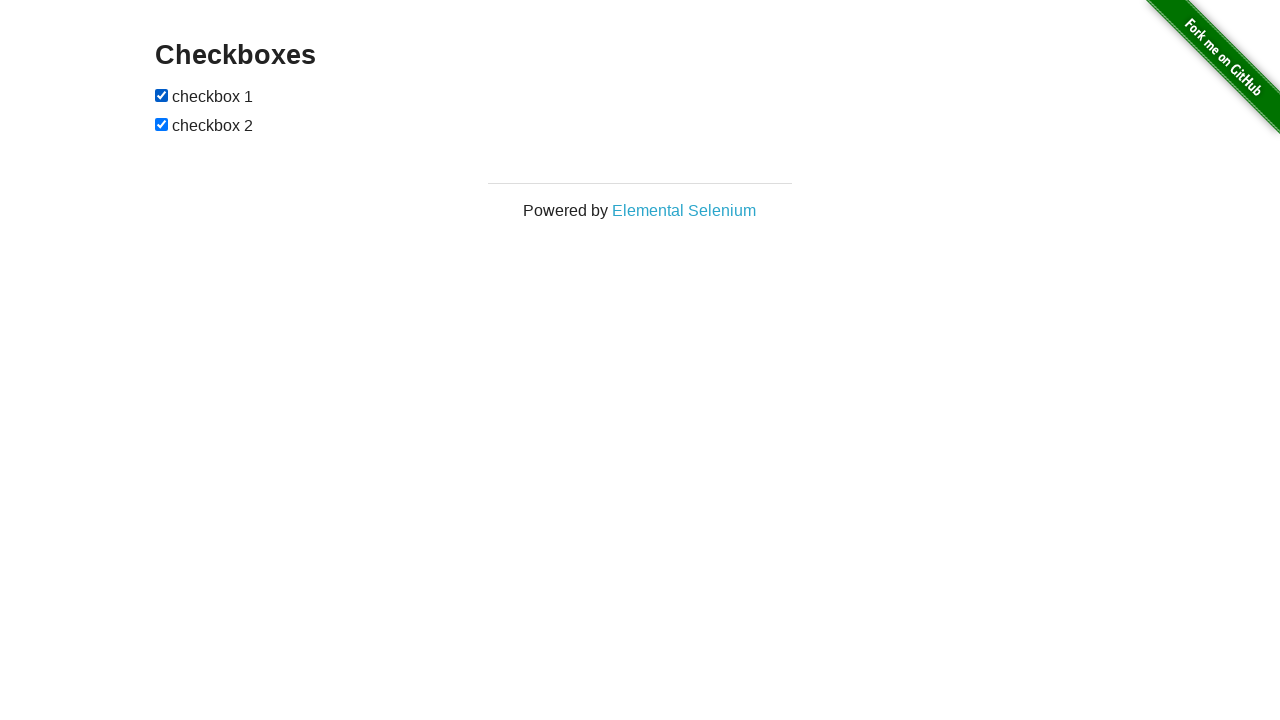

Unchecked first checkbox (first attempt) at (162, 95) on xpath=//form[@id='checkboxes']/input[1]
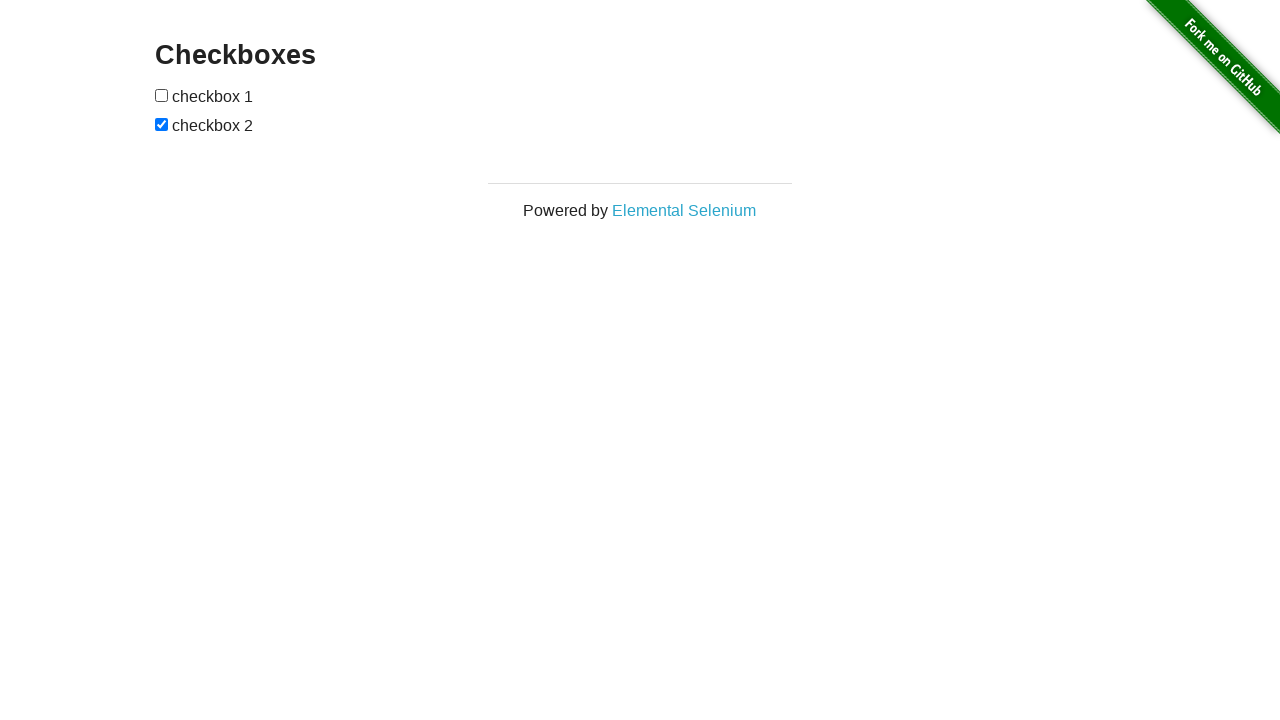

Unchecked first checkbox (second attempt - idempotent) on xpath=//form[@id='checkboxes']/input[1]
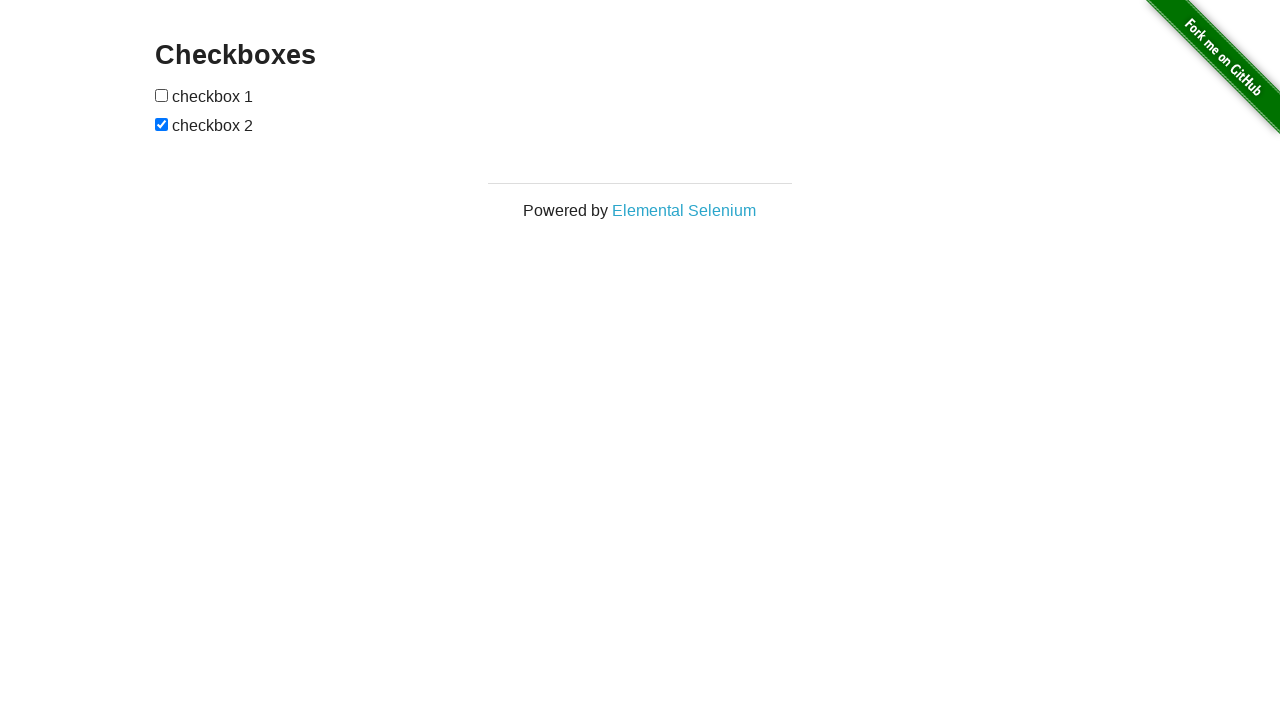

Unchecked second checkbox (first attempt) at (162, 124) on xpath=//form[@id='checkboxes']/input[2]
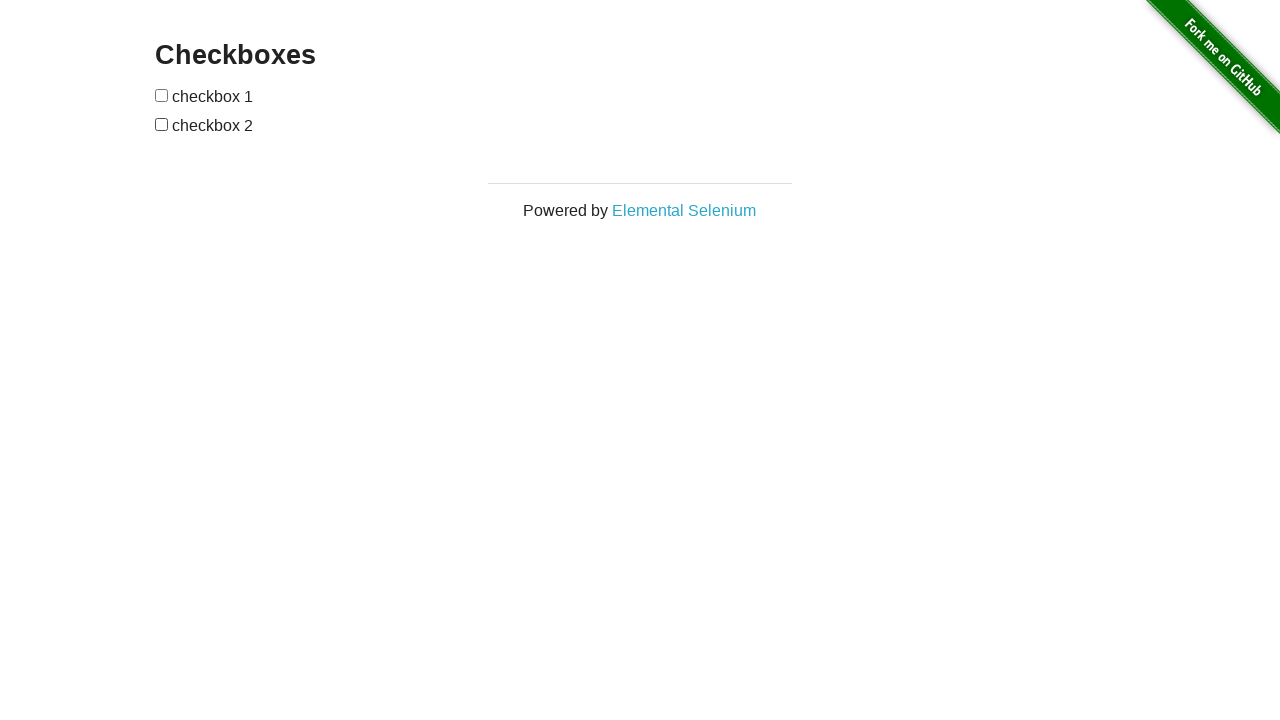

Unchecked second checkbox (second attempt - idempotent) on xpath=//form[@id='checkboxes']/input[2]
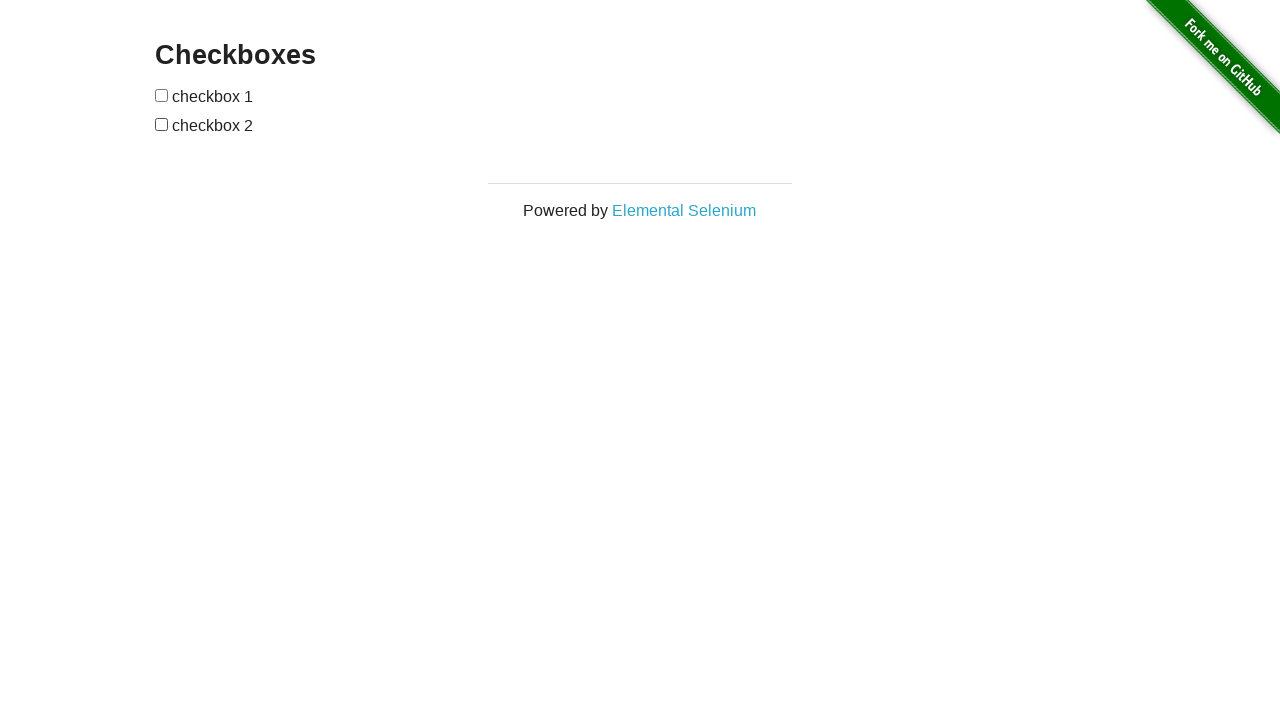

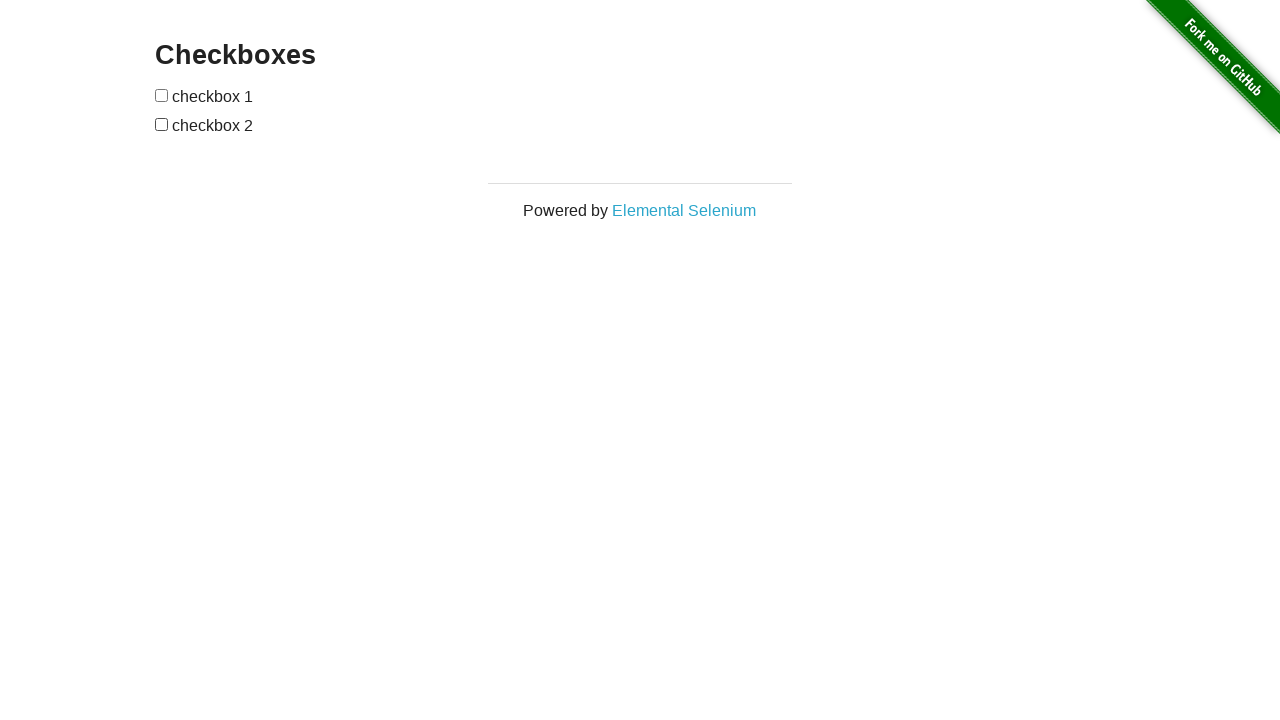